Tests navigation to Alerts, Frame & Windows section and verifies the list of menu items displayed.

Starting URL: https://demoqa.com/

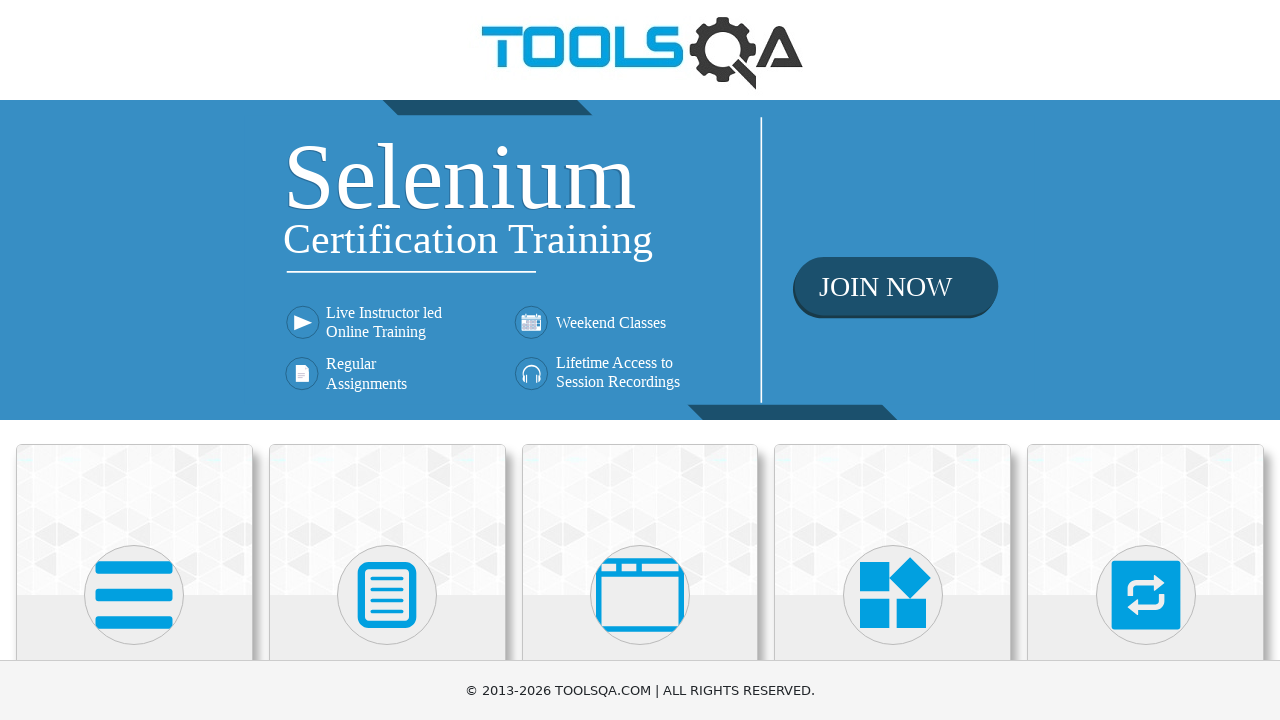

Clicked on Alerts, Frame & Windows card at (640, 520) on xpath=(//div[@class='card mt-4 top-card'])[3]
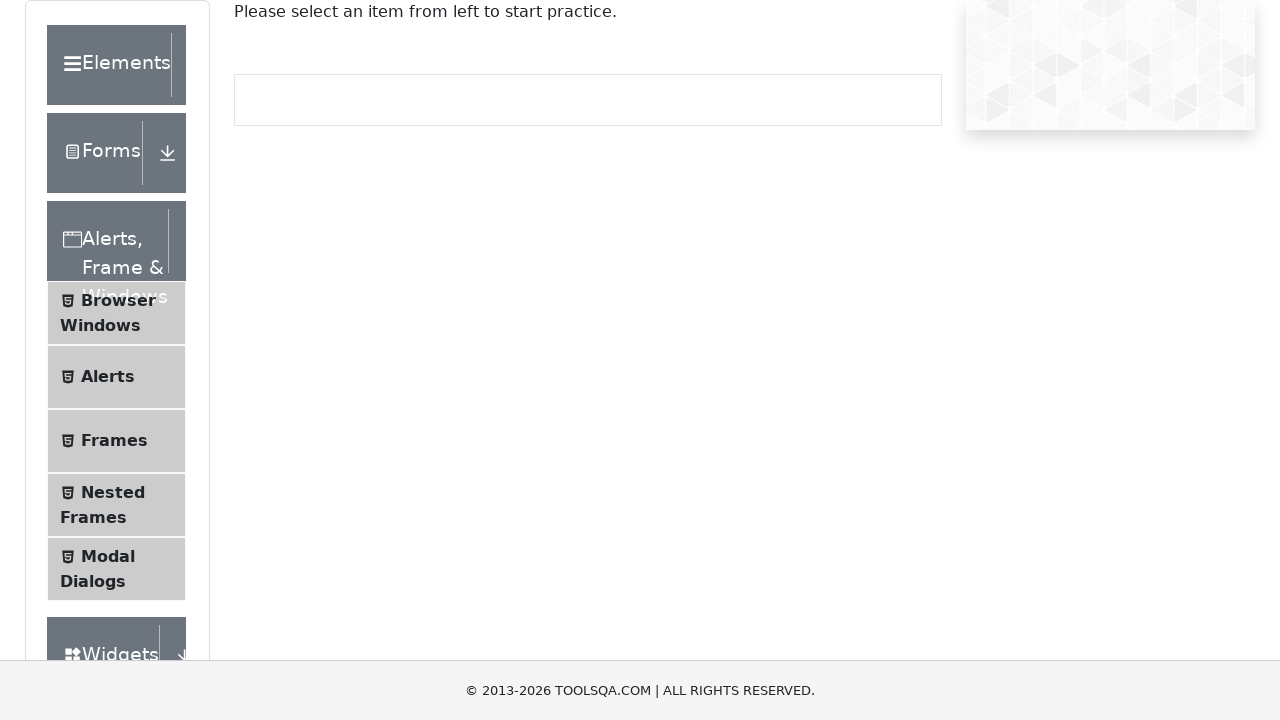

Menu list loaded for Alerts, Frame & Windows section
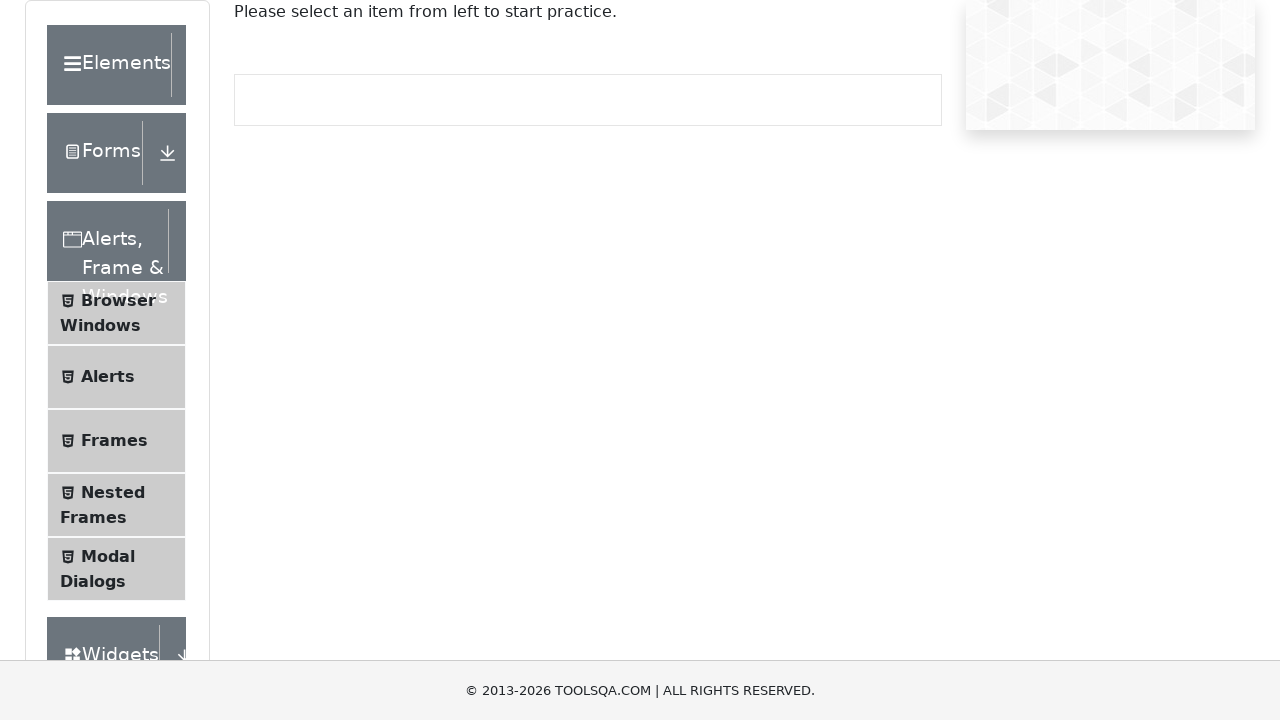

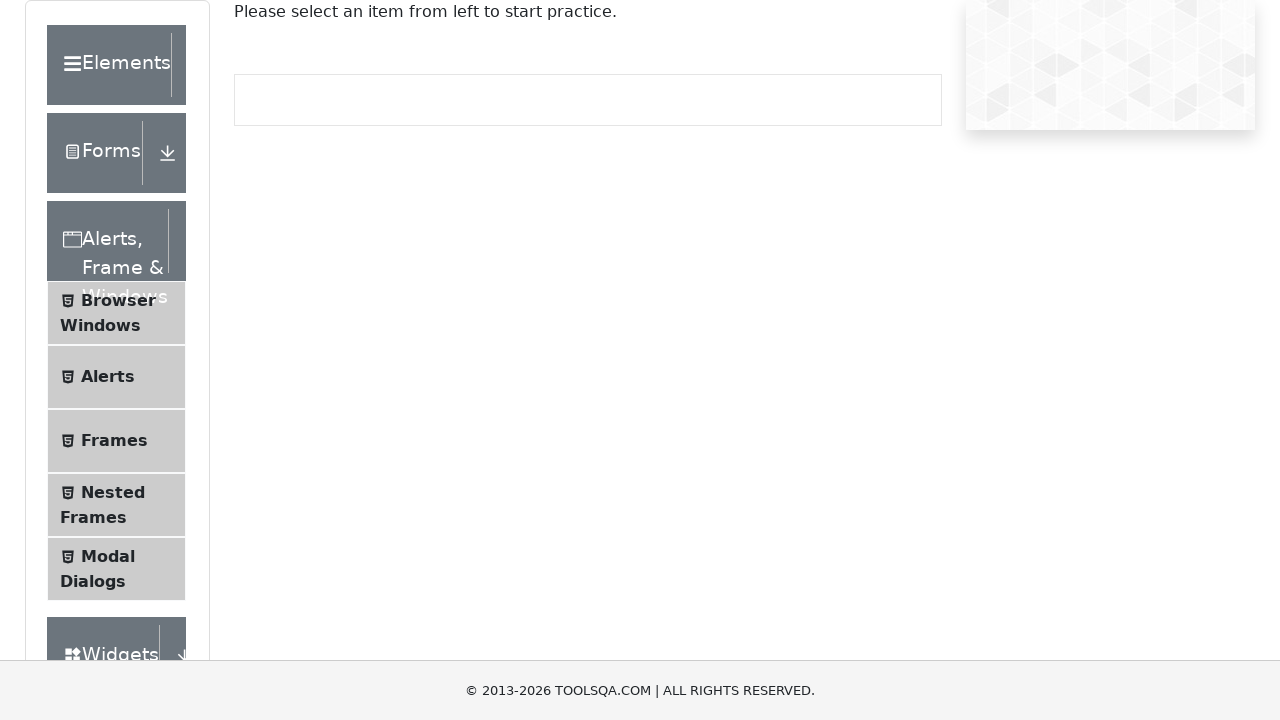